Opens the MakeMyTrip website and verifies the page loads by checking the page title exists.

Starting URL: https://www.makemytrip.com/

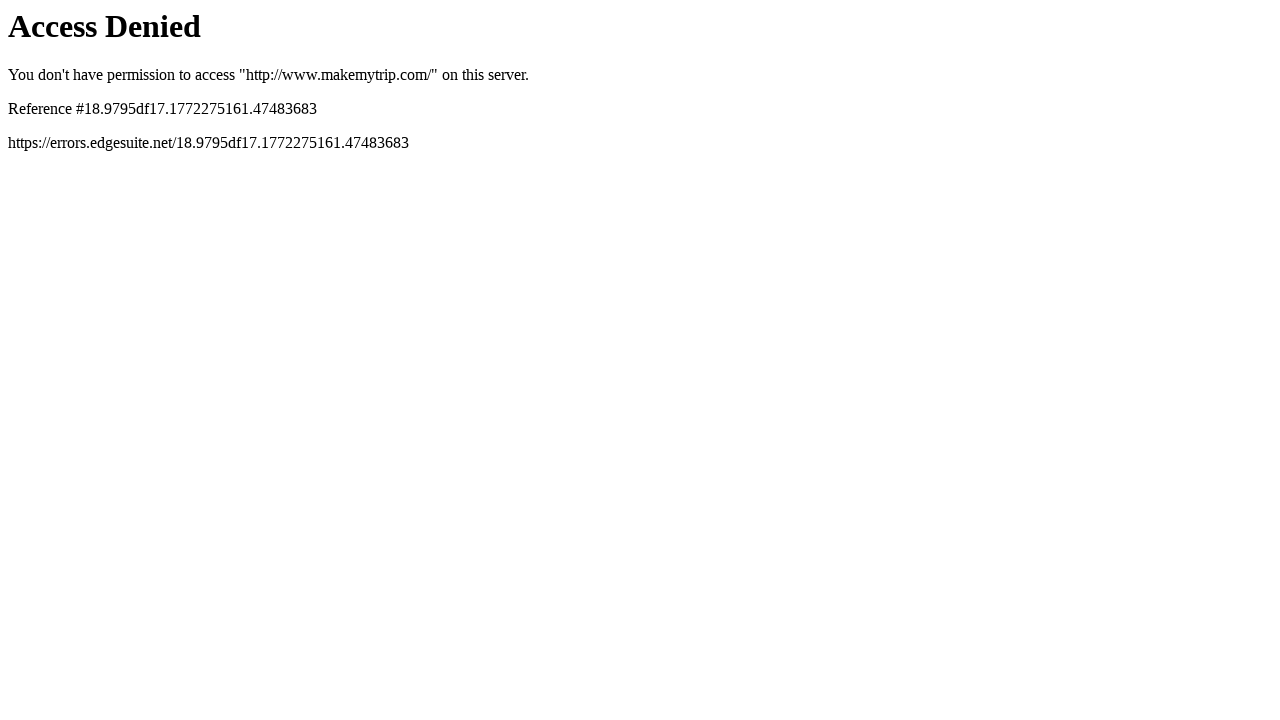

Navigated to MakeMyTrip homepage
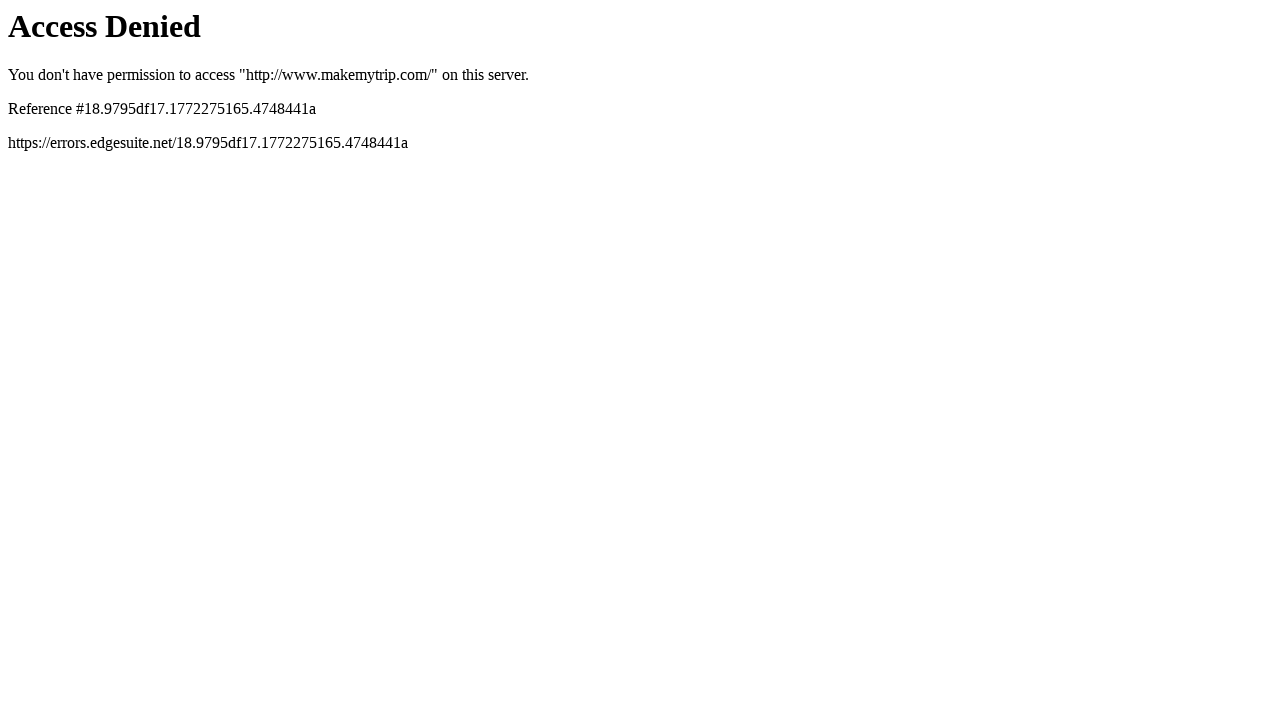

Page DOM content fully loaded
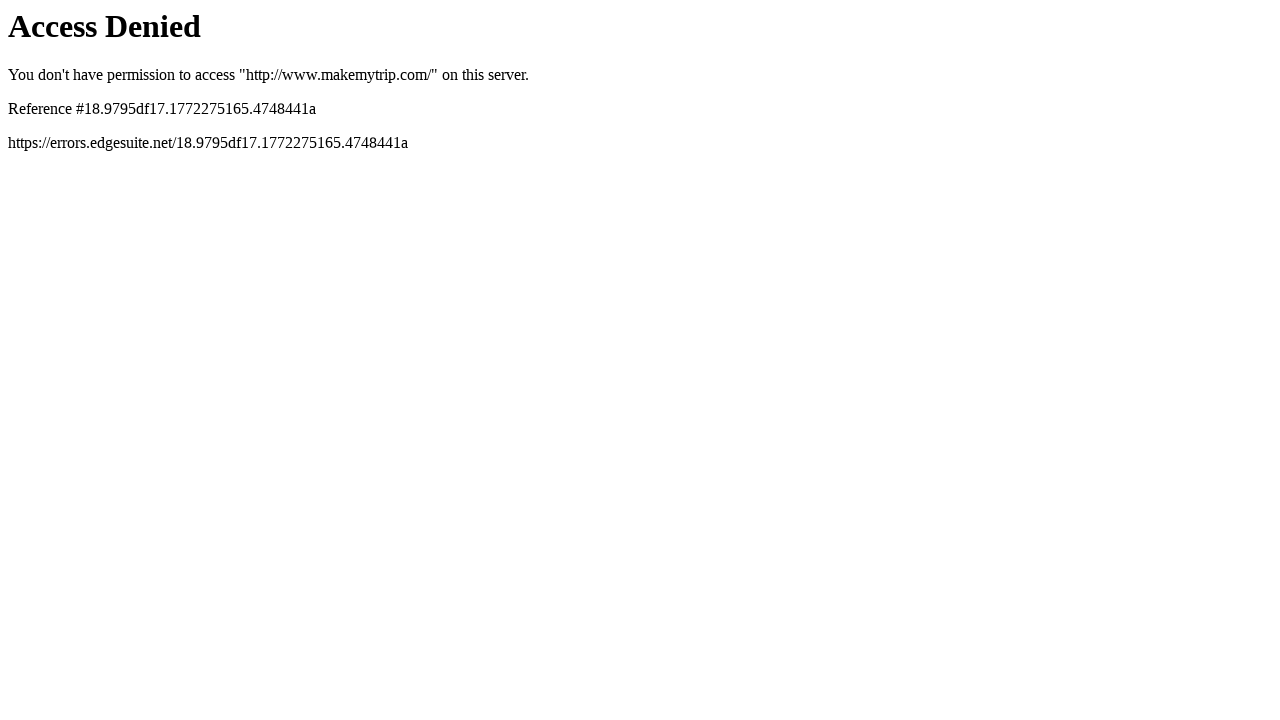

Retrieved page title: 'Access Denied'
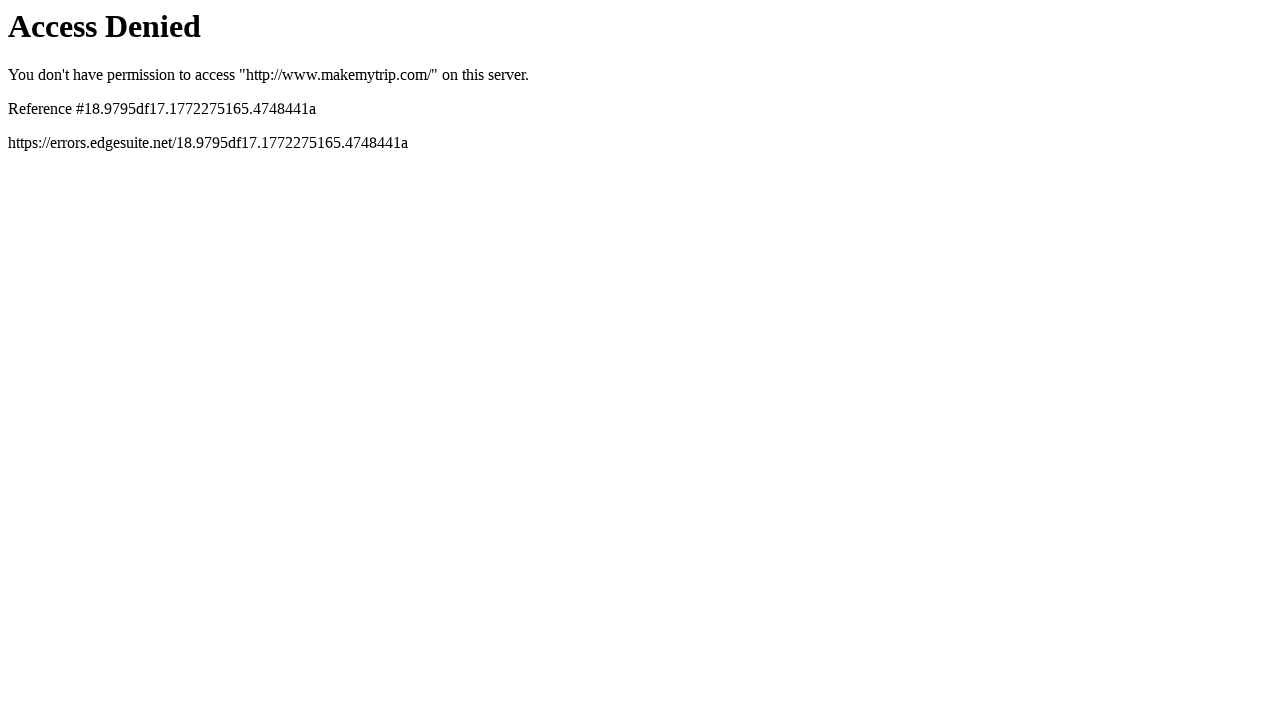

Verified that page title is not empty
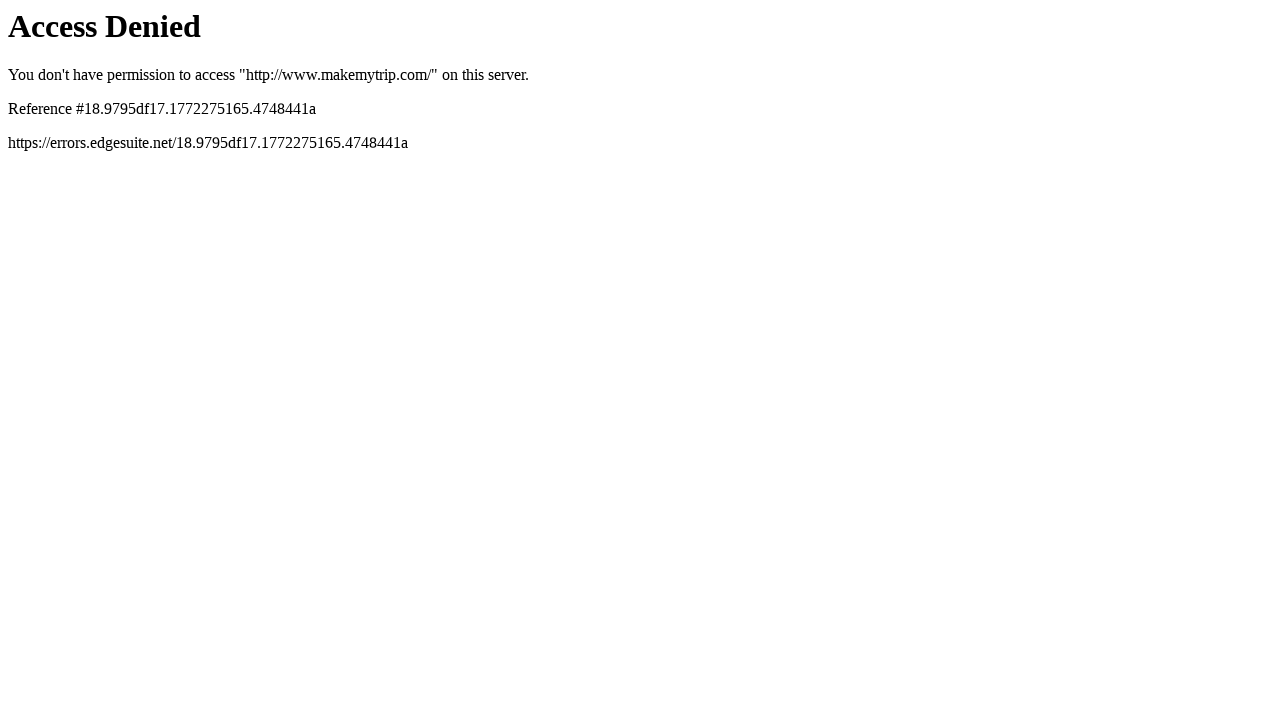

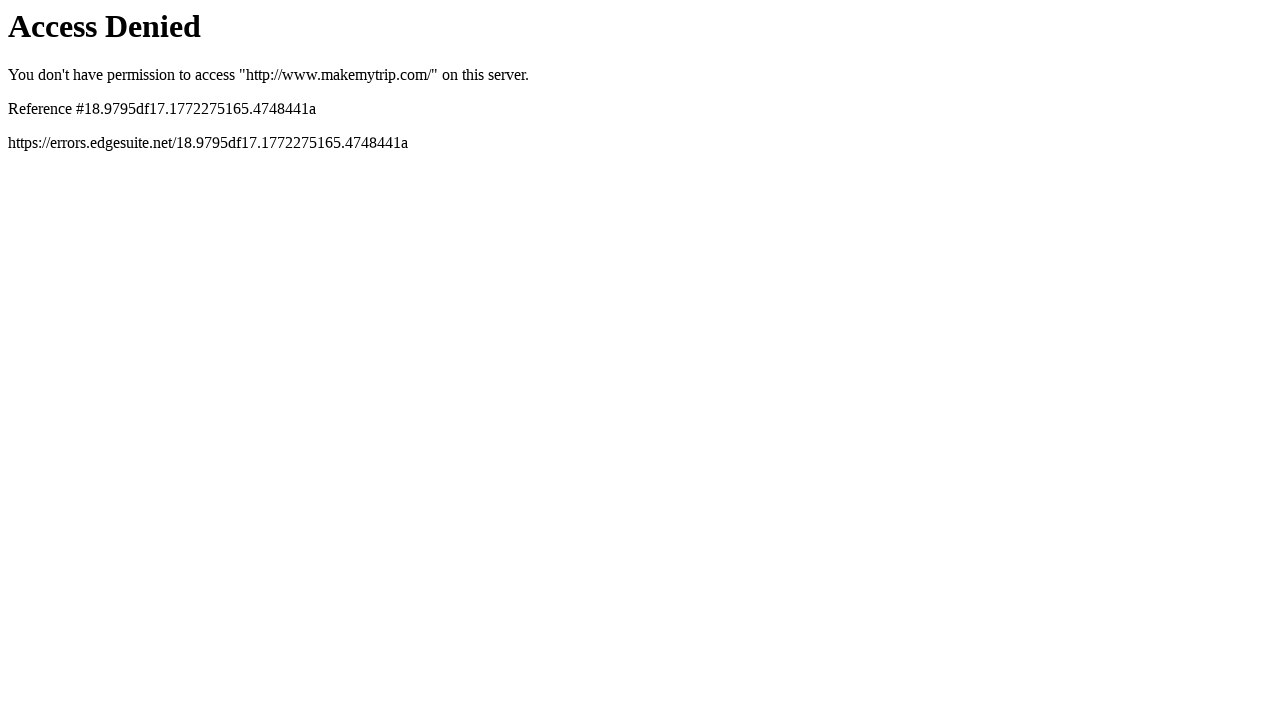